Tests double-clicking a button and verifies that the expected message appears

Starting URL: https://automationfc.github.io/basic-form/index.html

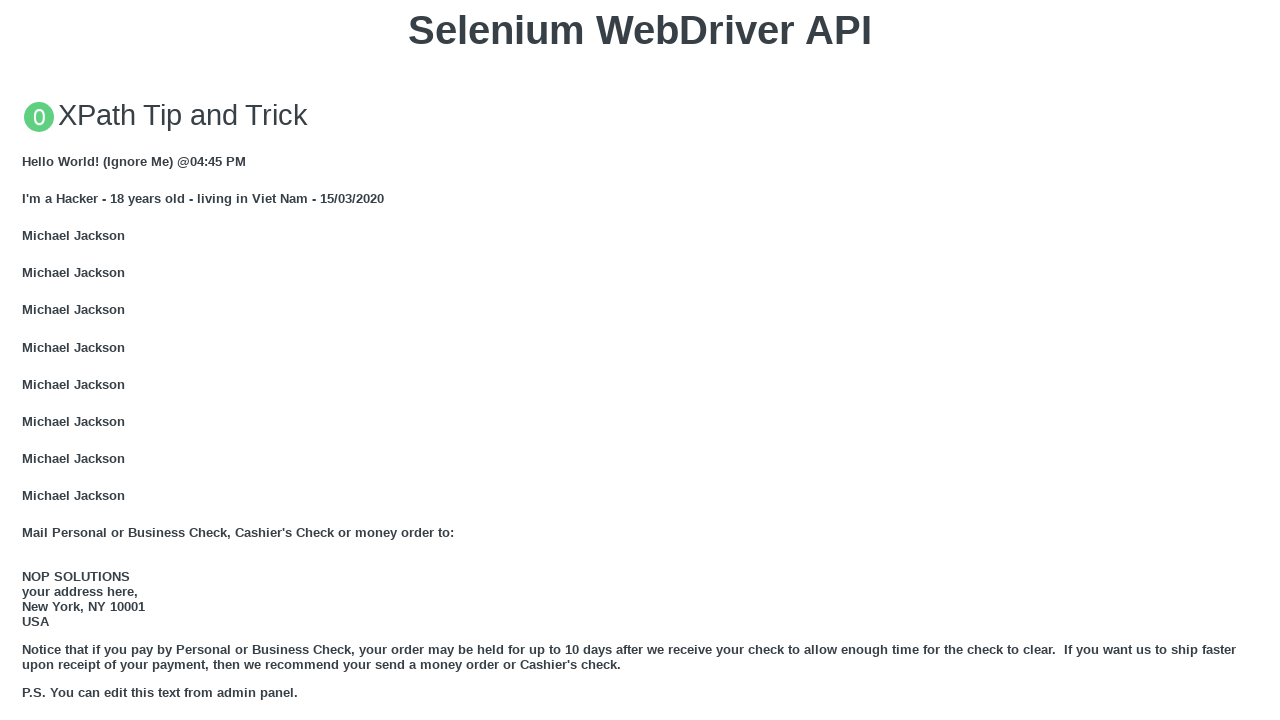

Scrolled double-click button into view
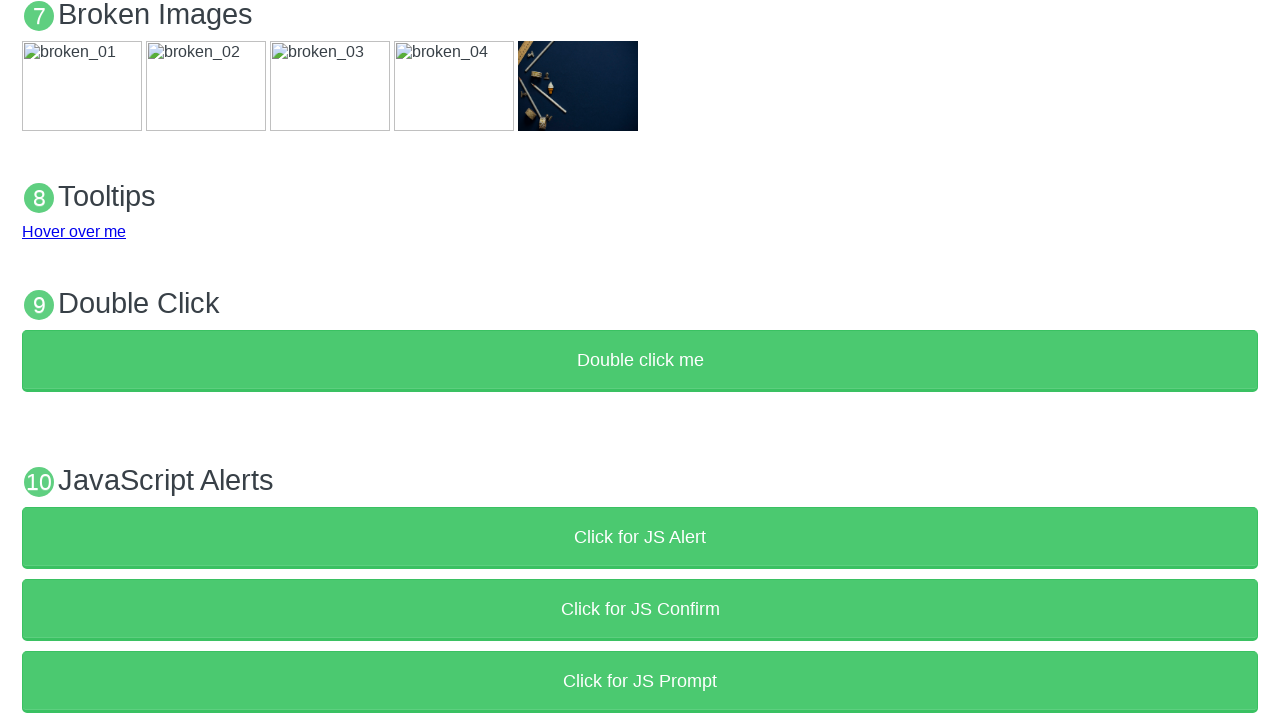

Double-clicked the button at (640, 361) on xpath=//button[contains(text(),'Double click me')]
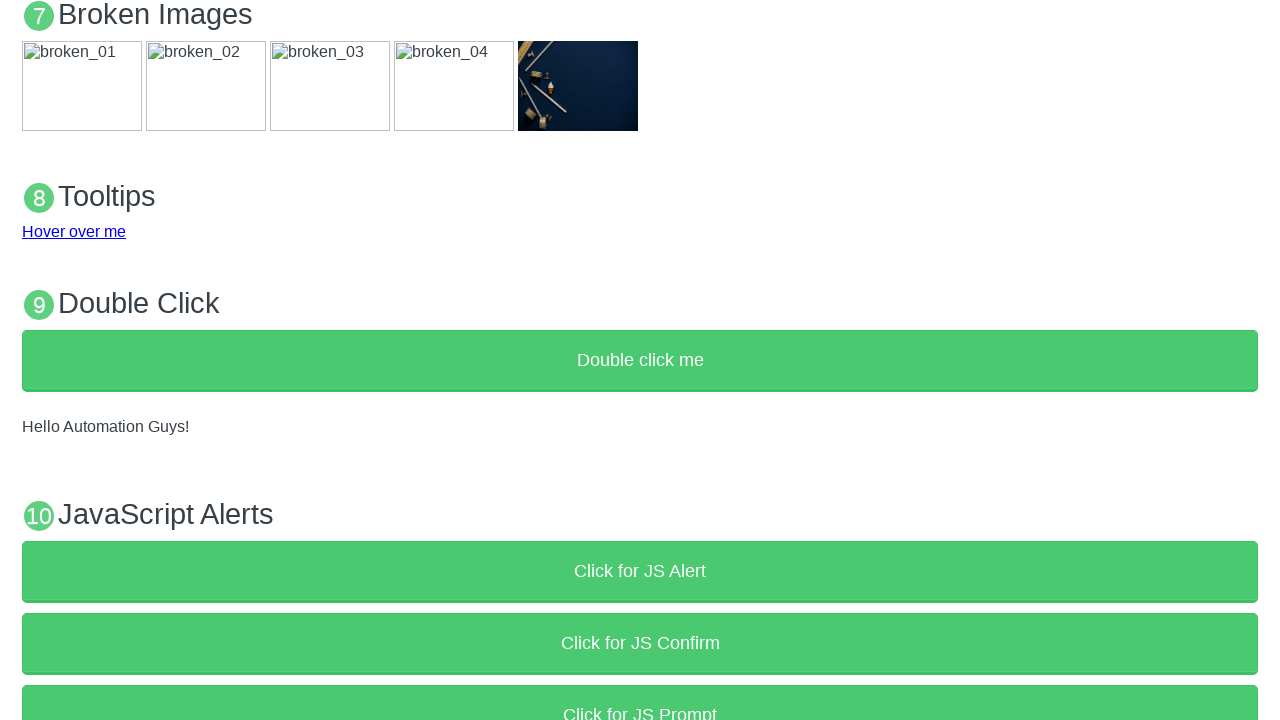

Waited for message element to appear
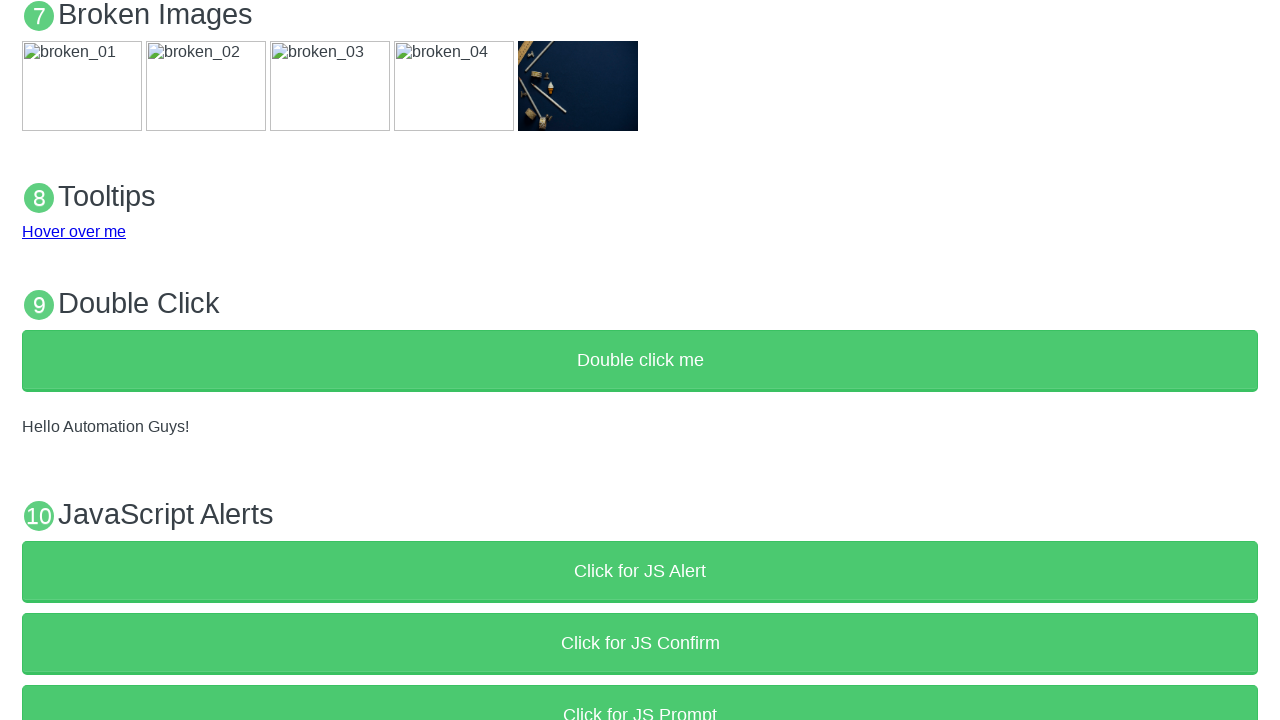

Retrieved message text content
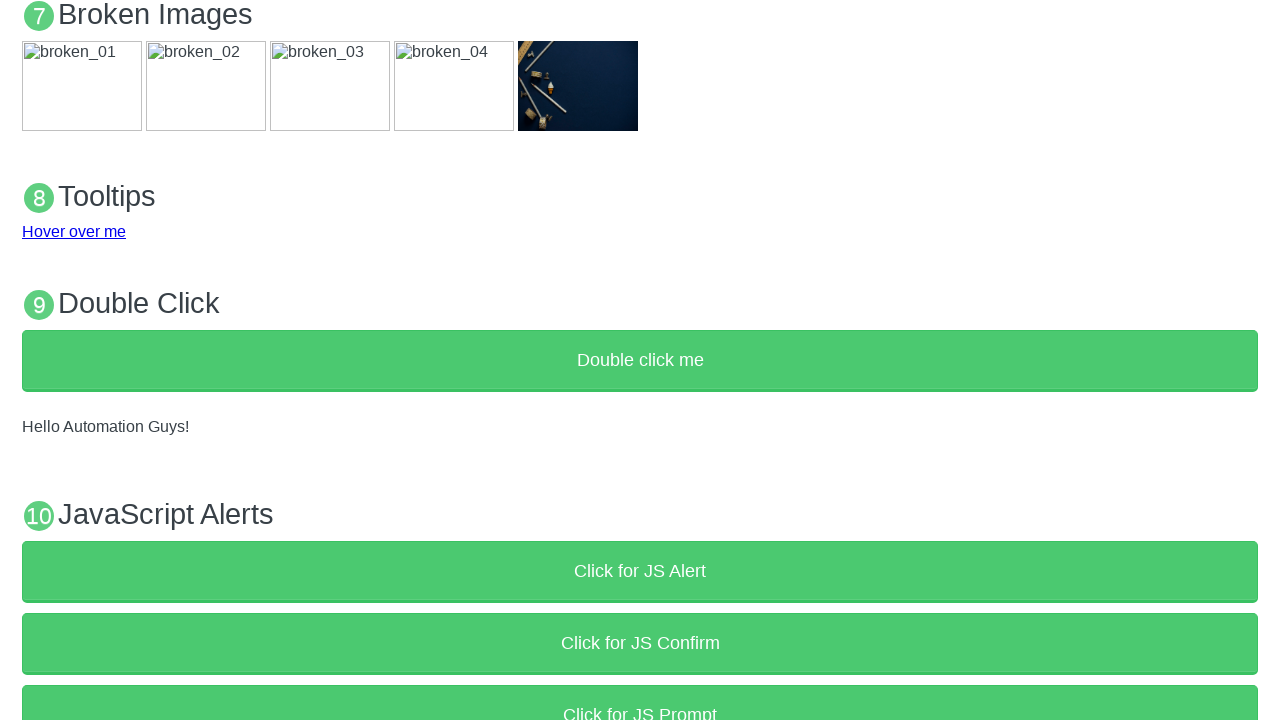

Verified message text equals 'Hello Automation Guys!'
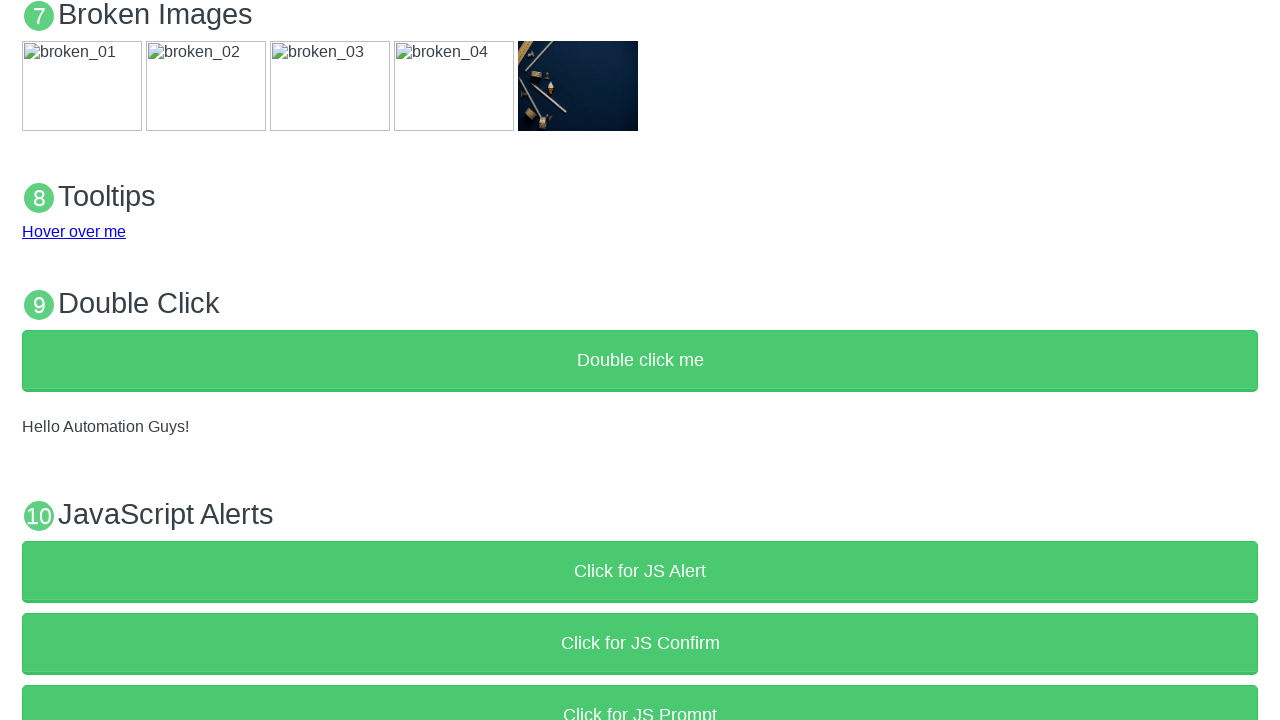

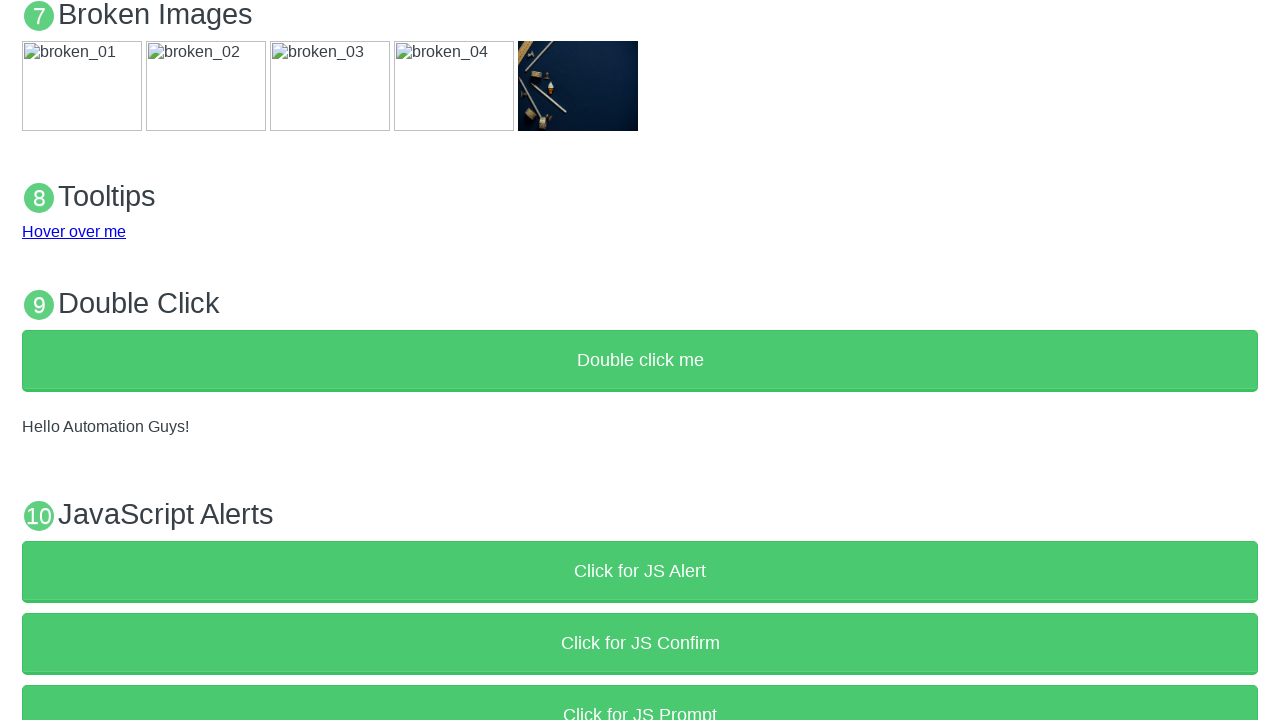